Navigates to a GitHub Pages site and verifies the page loads successfully

Starting URL: https://eva-art.github.io/8owls/

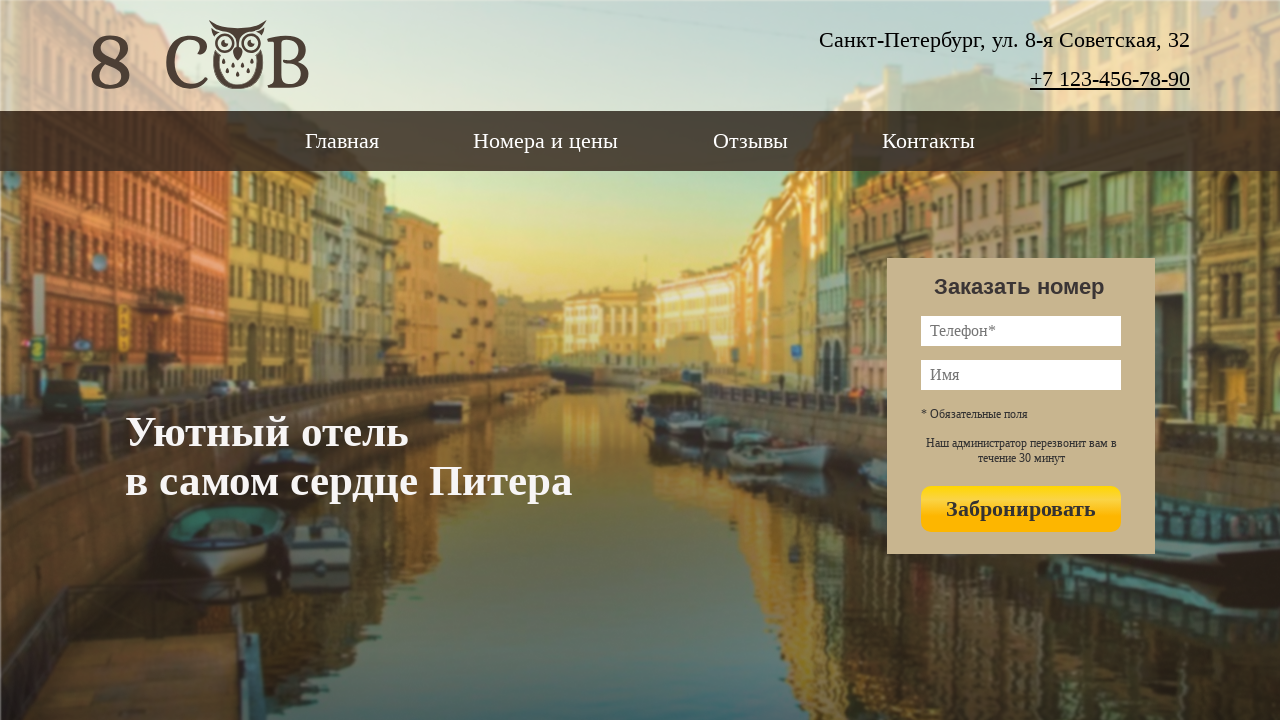

Waited for page DOM to load at https://eva-art.github.io/8owls/
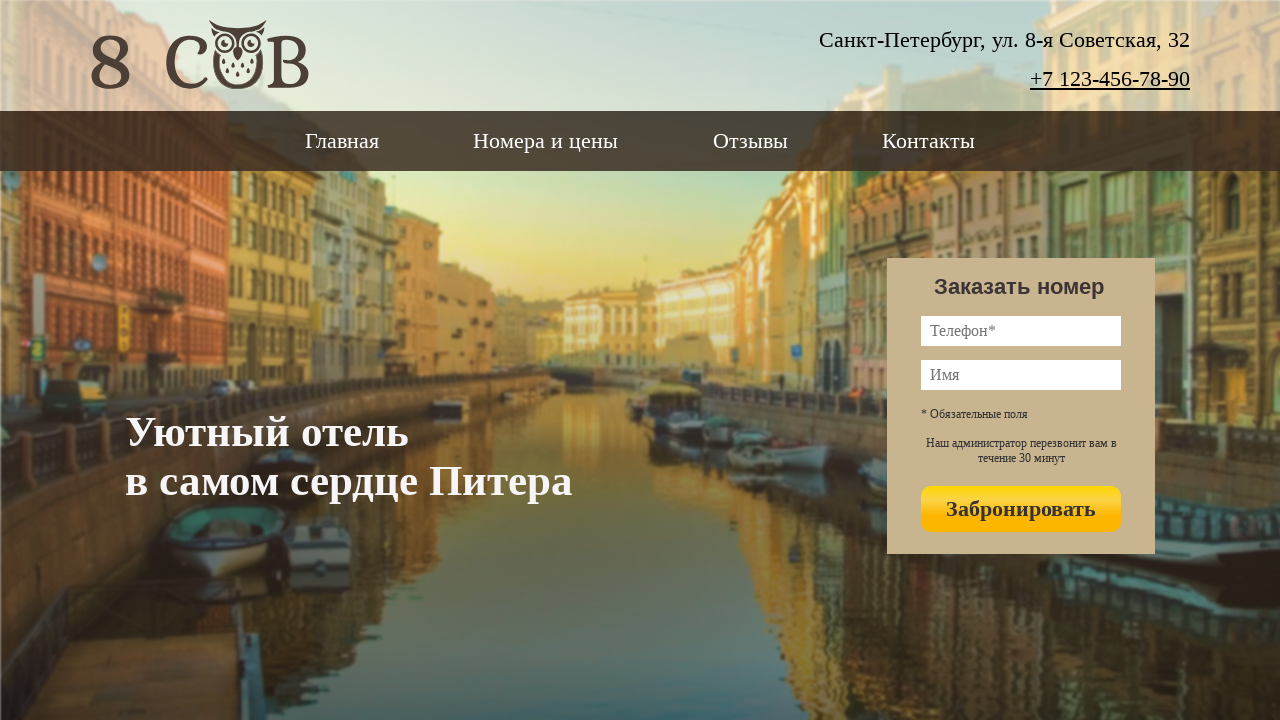

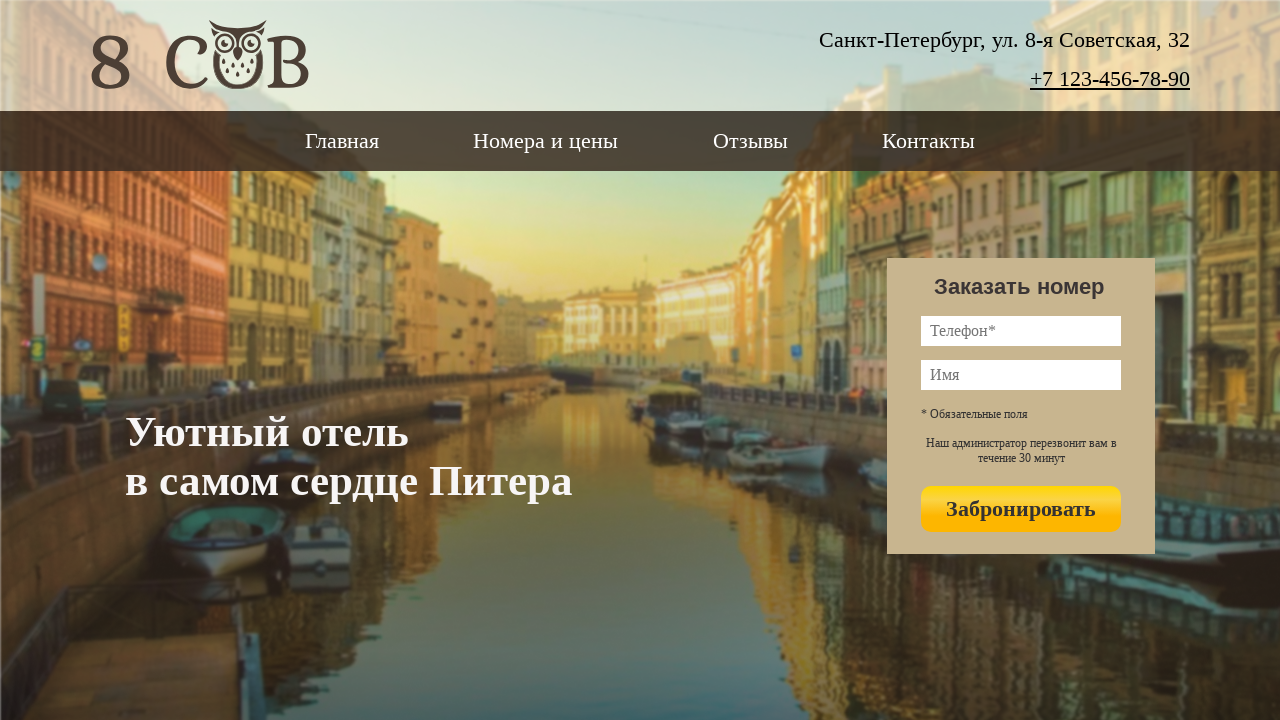